Tests the search functionality on python.org by searching for "pycon" and verifying that results are displayed

Starting URL: http://www.python.org

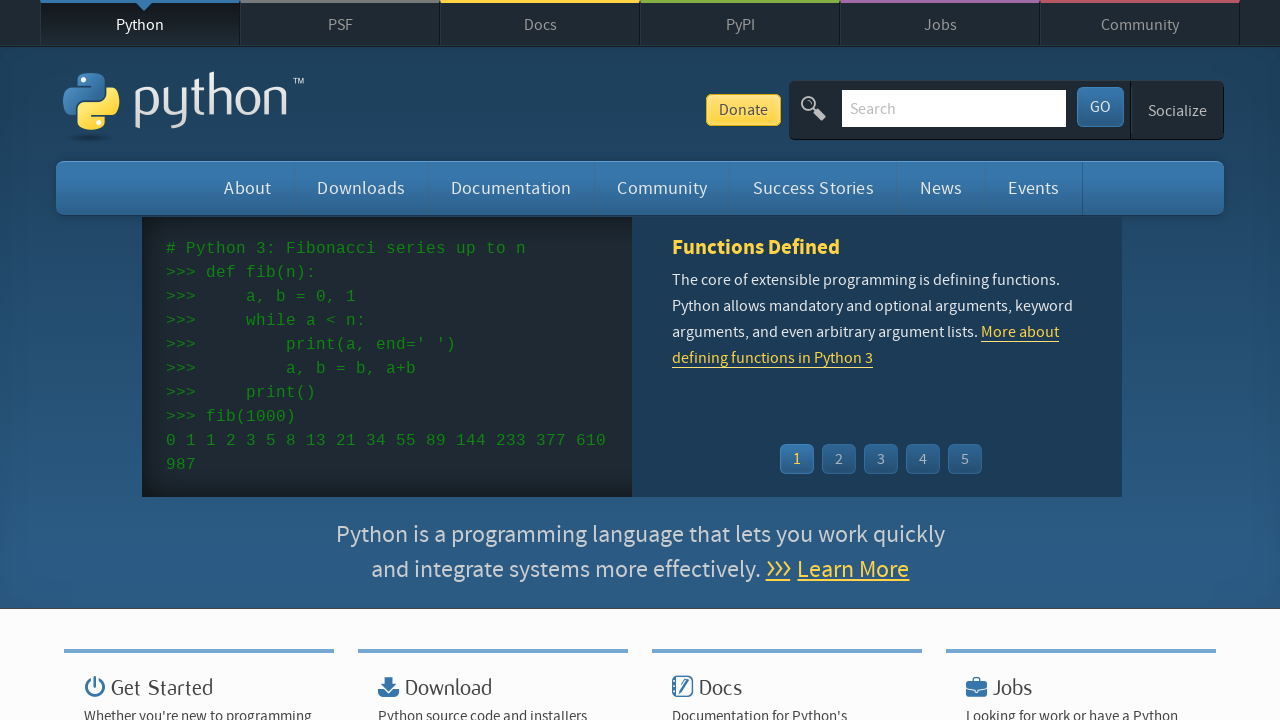

Filled search box with 'pycon' on input[name='q']
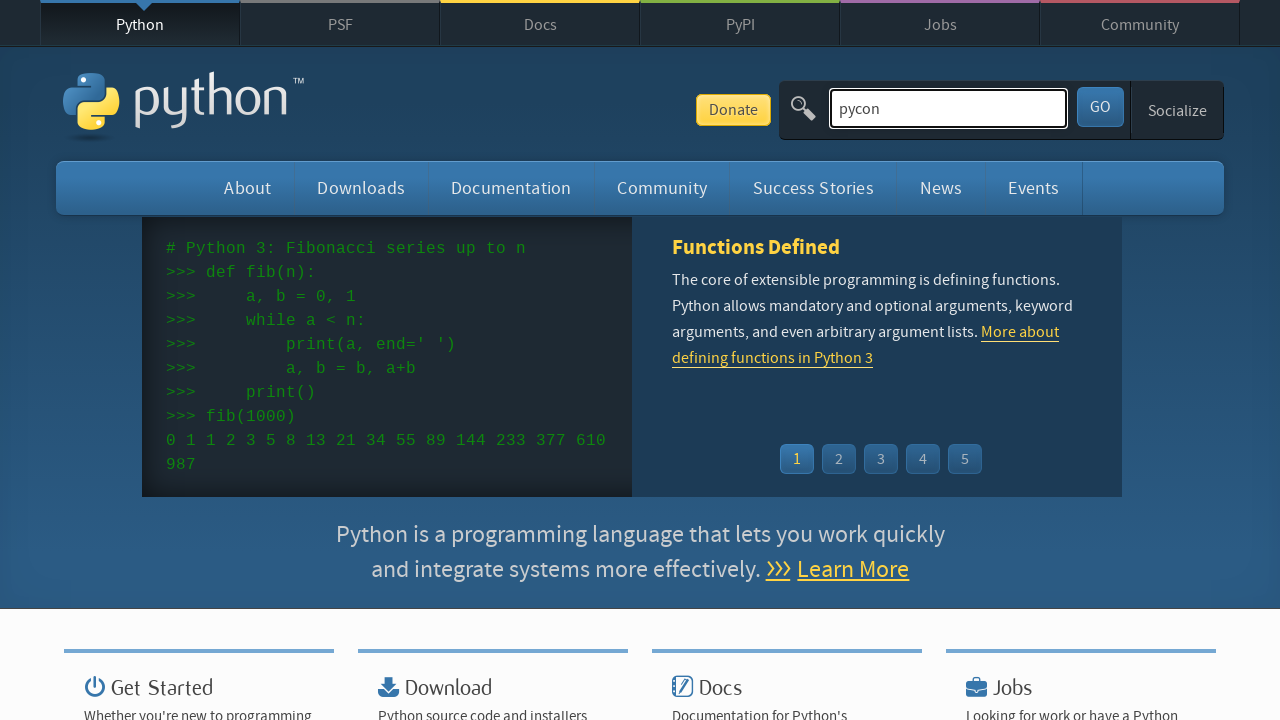

Clicked submit button to search at (1100, 107) on #submit
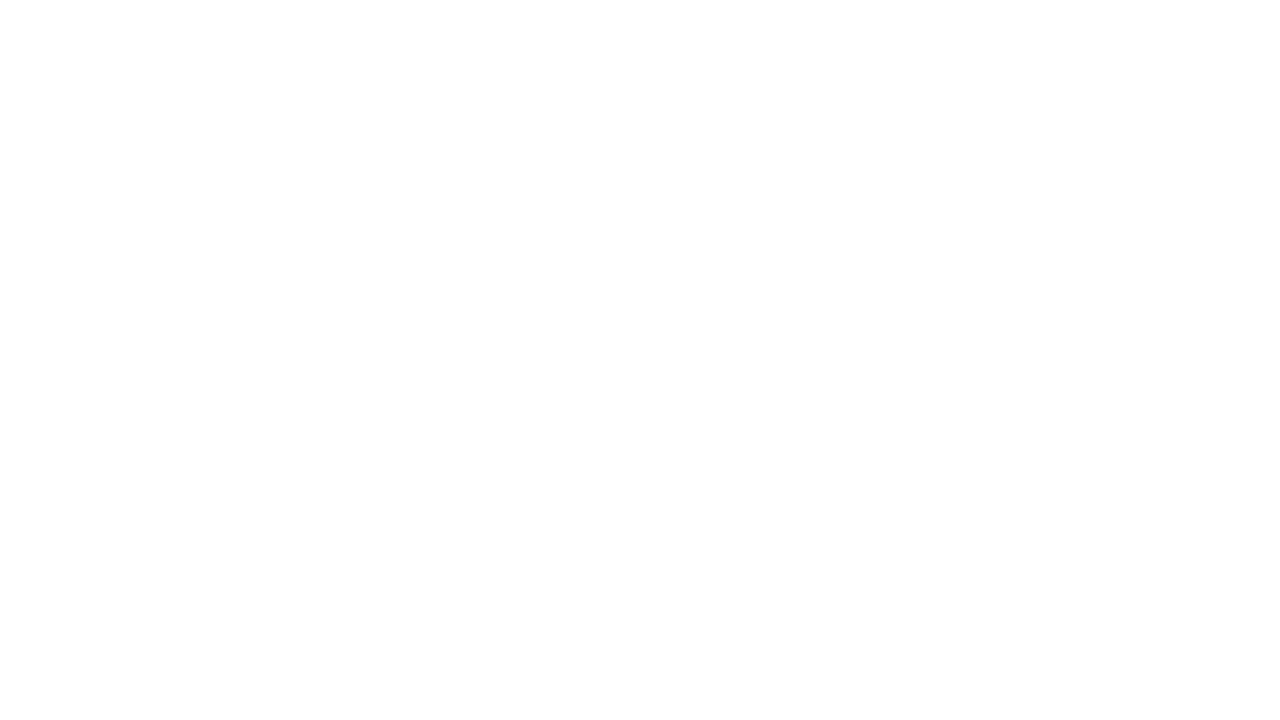

Page loaded and network became idle
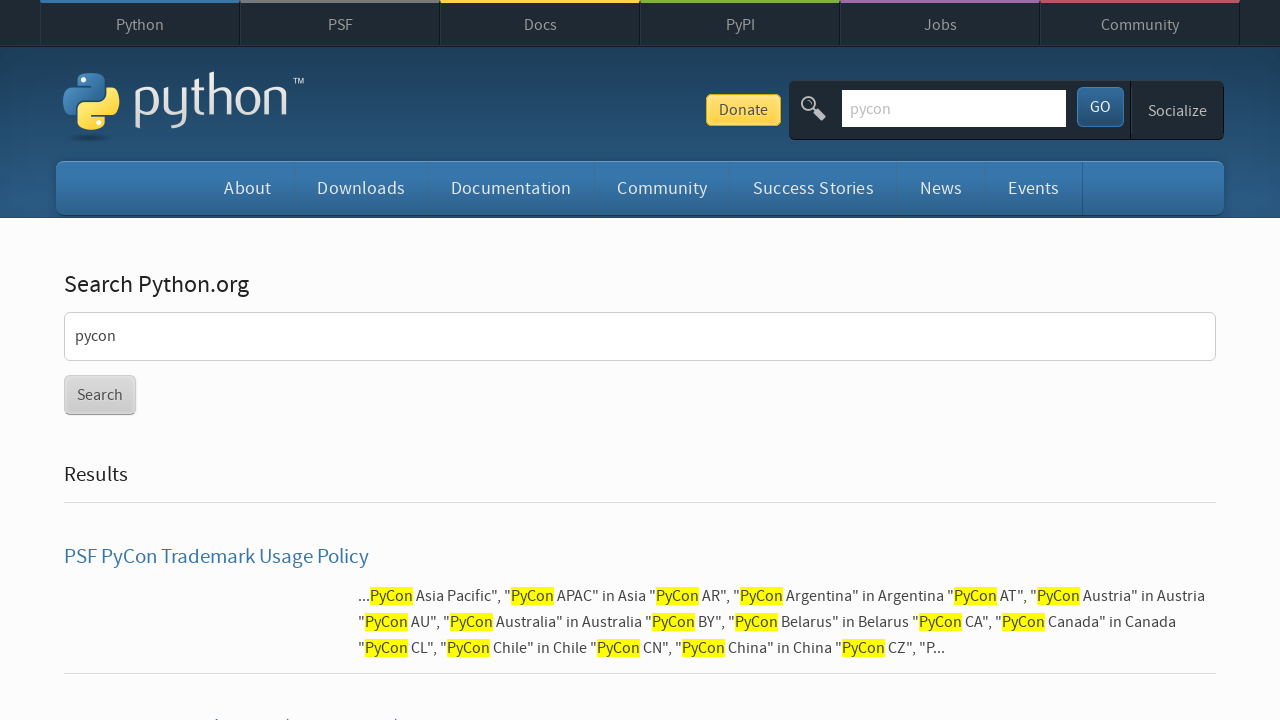

Verified that search results are displayed (no 'No results found' message)
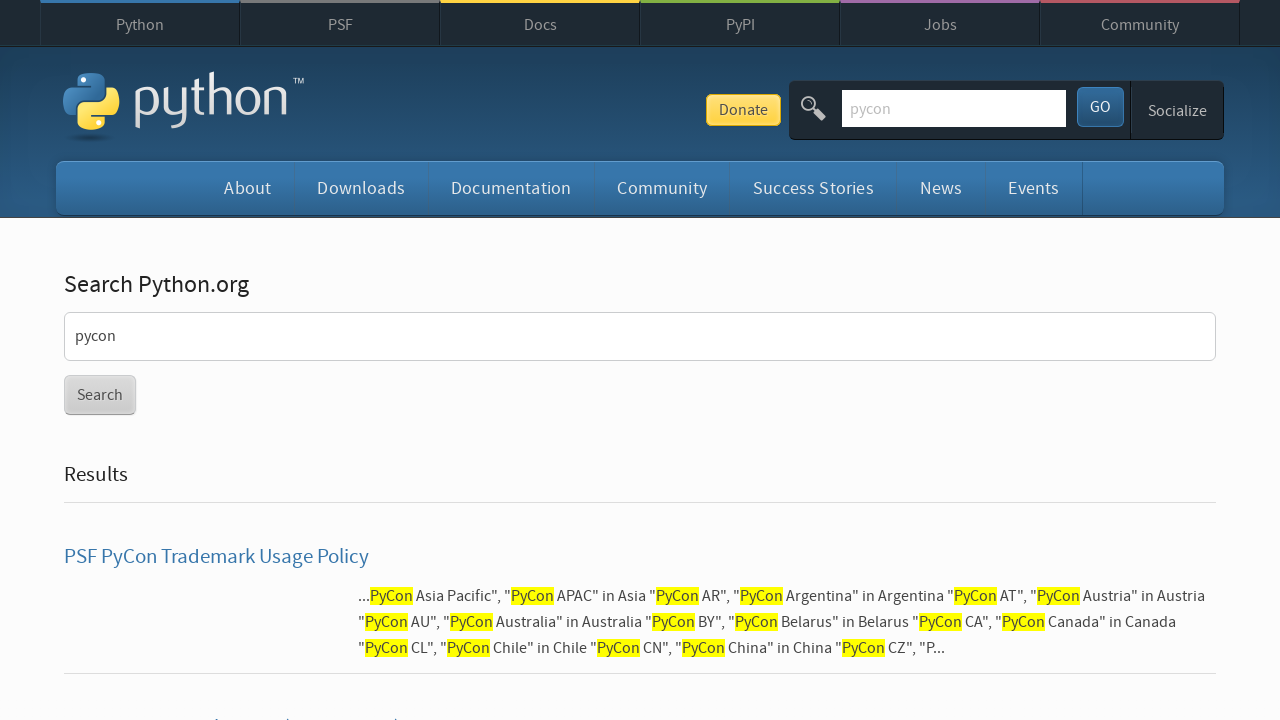

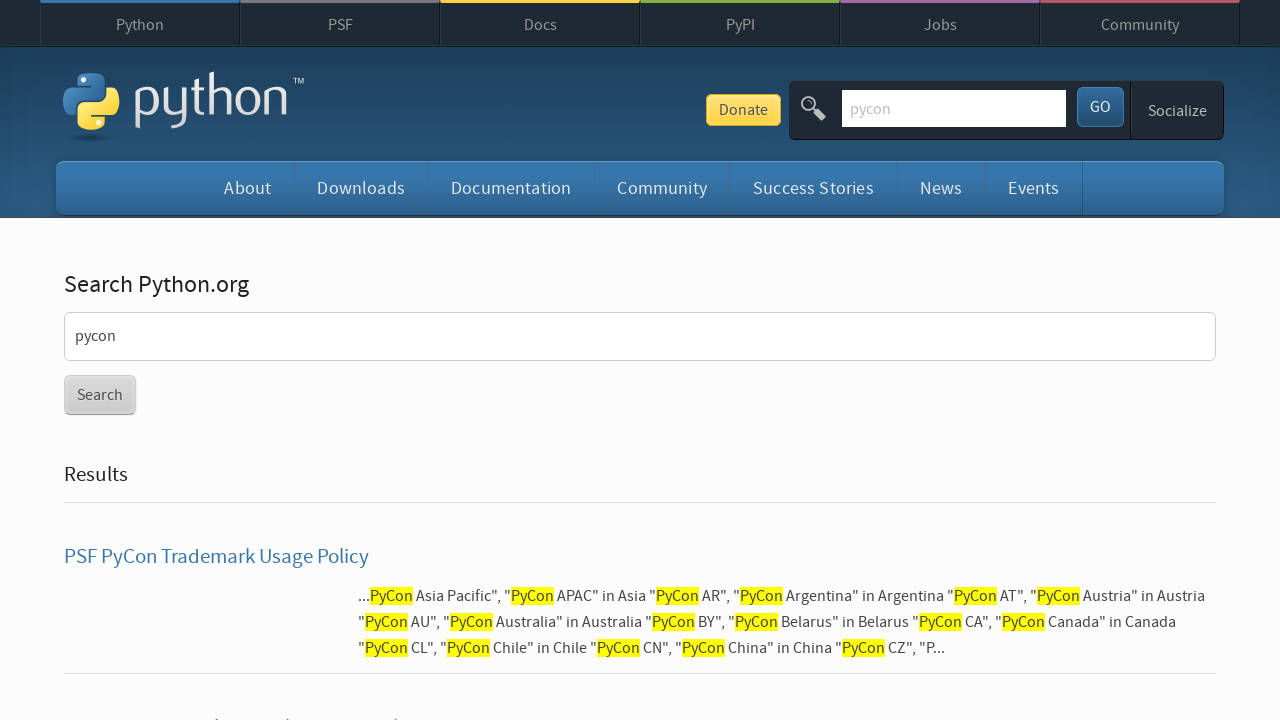